Tests that the "Clear completed" button displays the correct text when items are completed.

Starting URL: https://demo.playwright.dev/todomvc

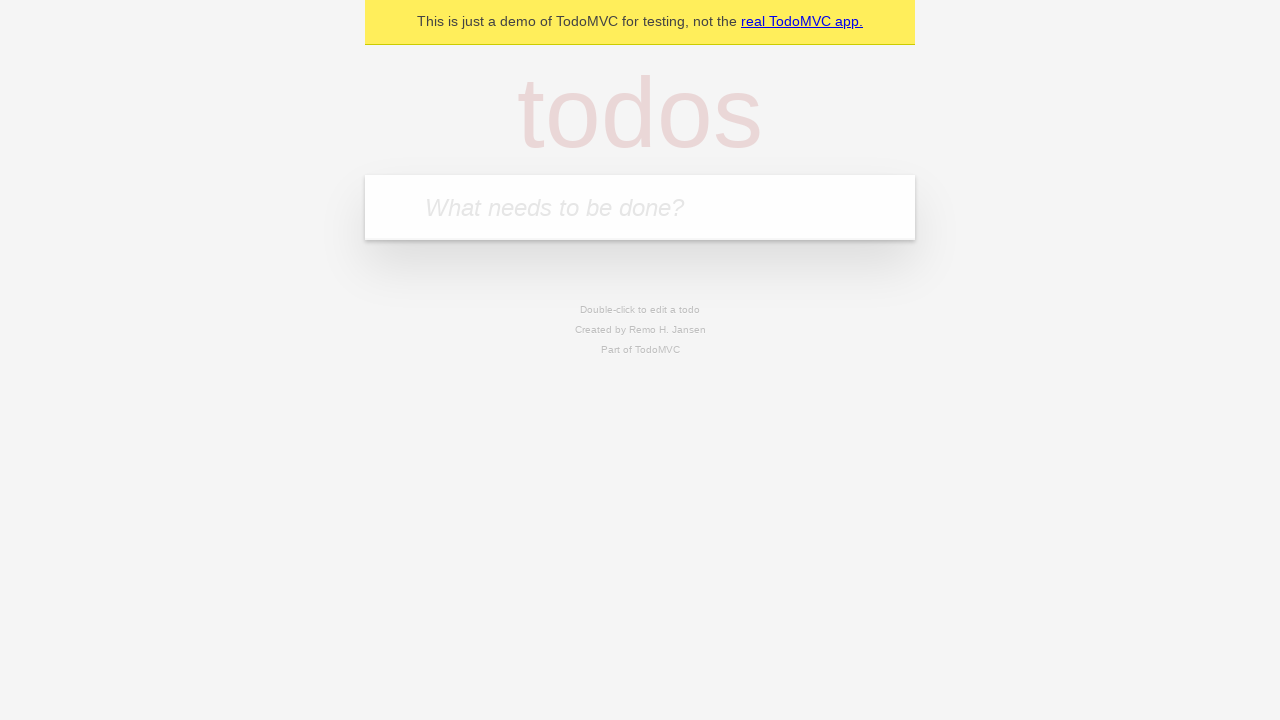

Filled todo input with 'buy some cheese' on internal:attr=[placeholder="What needs to be done?"i]
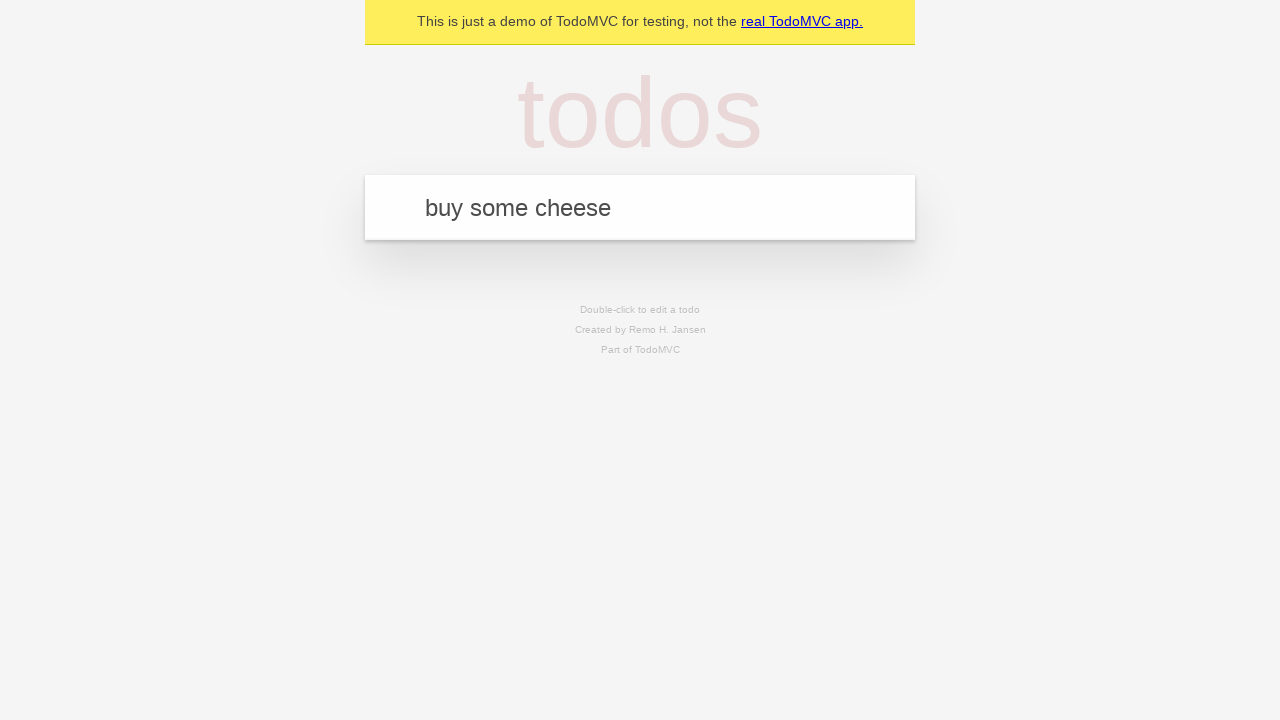

Pressed Enter to add first todo item on internal:attr=[placeholder="What needs to be done?"i]
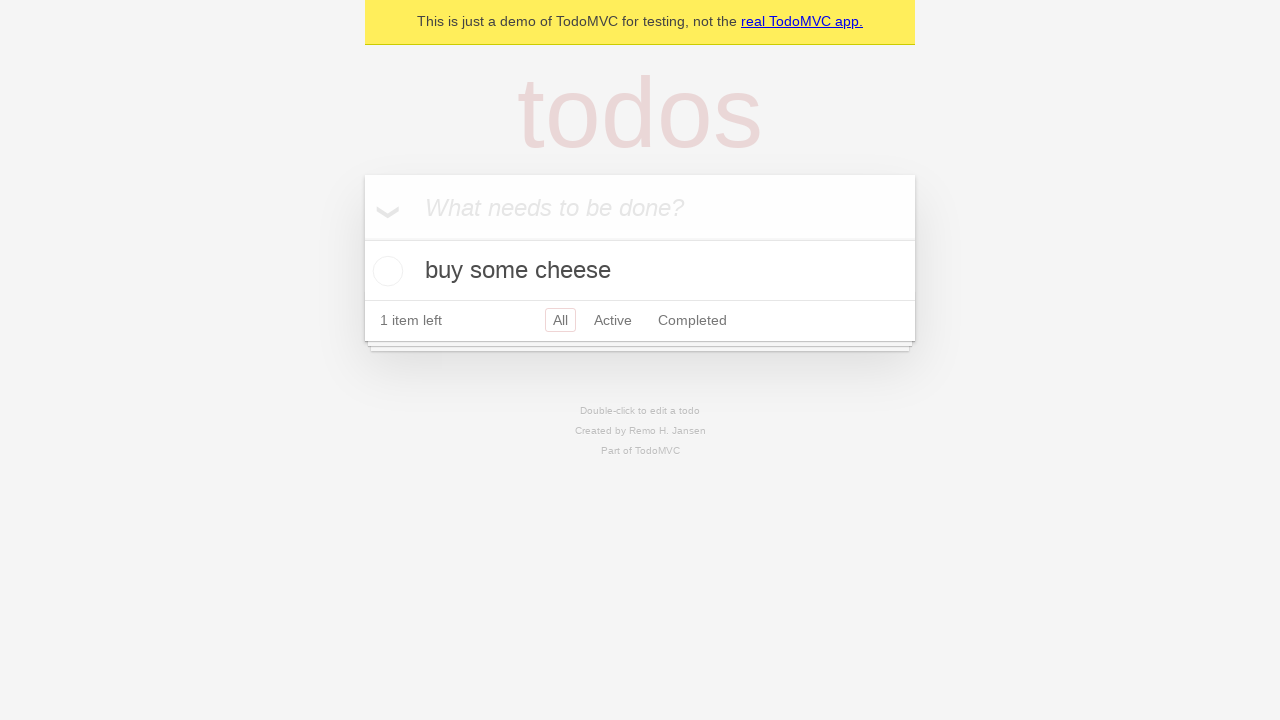

Filled todo input with 'feed the cat' on internal:attr=[placeholder="What needs to be done?"i]
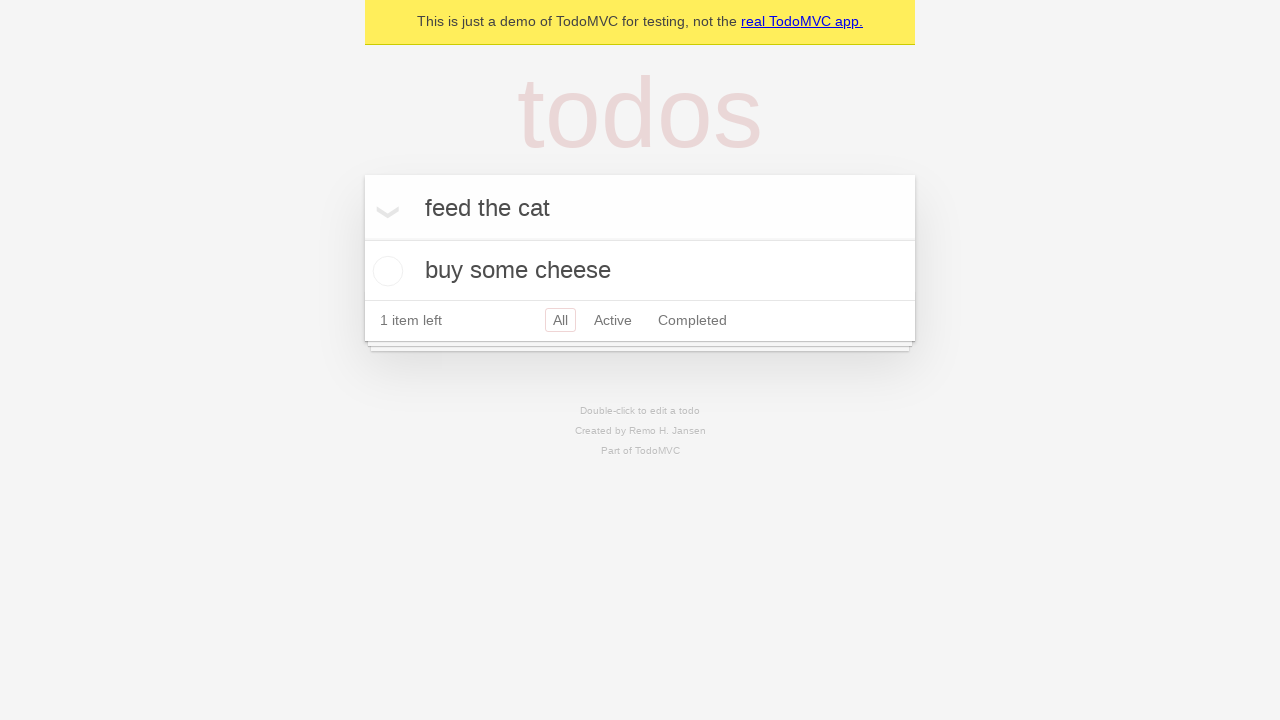

Pressed Enter to add second todo item on internal:attr=[placeholder="What needs to be done?"i]
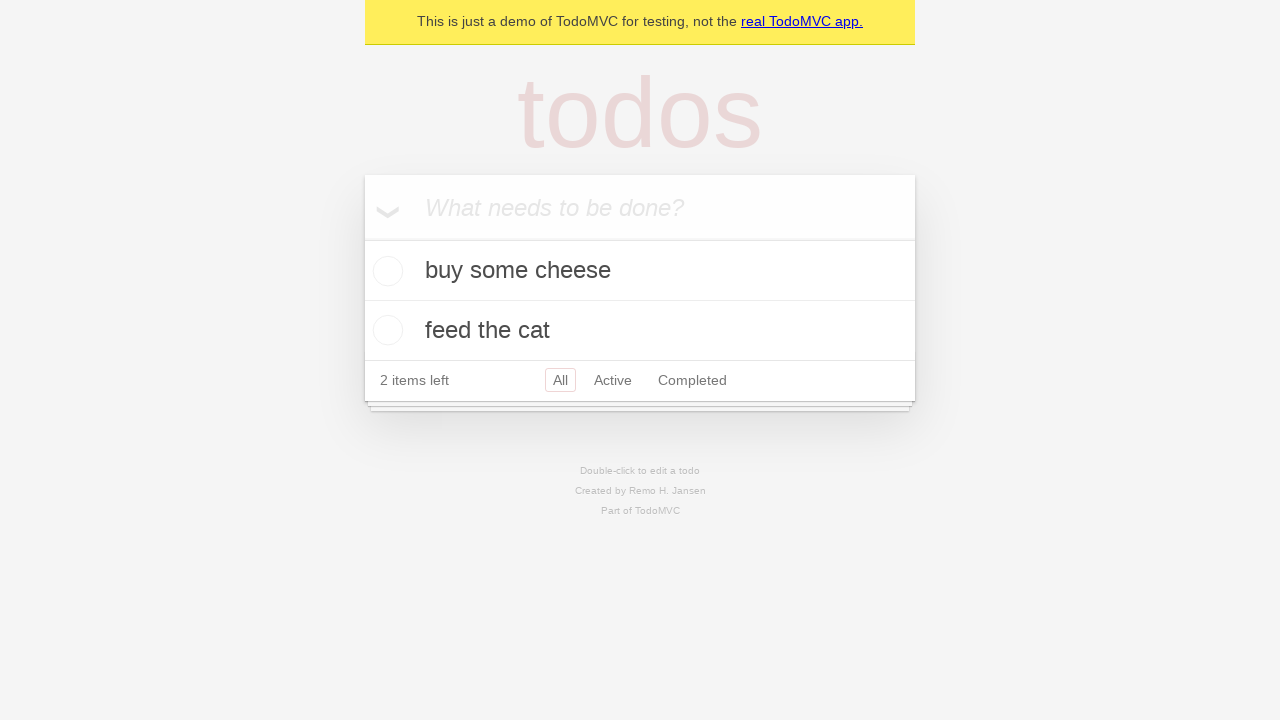

Filled todo input with 'book a doctors appointment' on internal:attr=[placeholder="What needs to be done?"i]
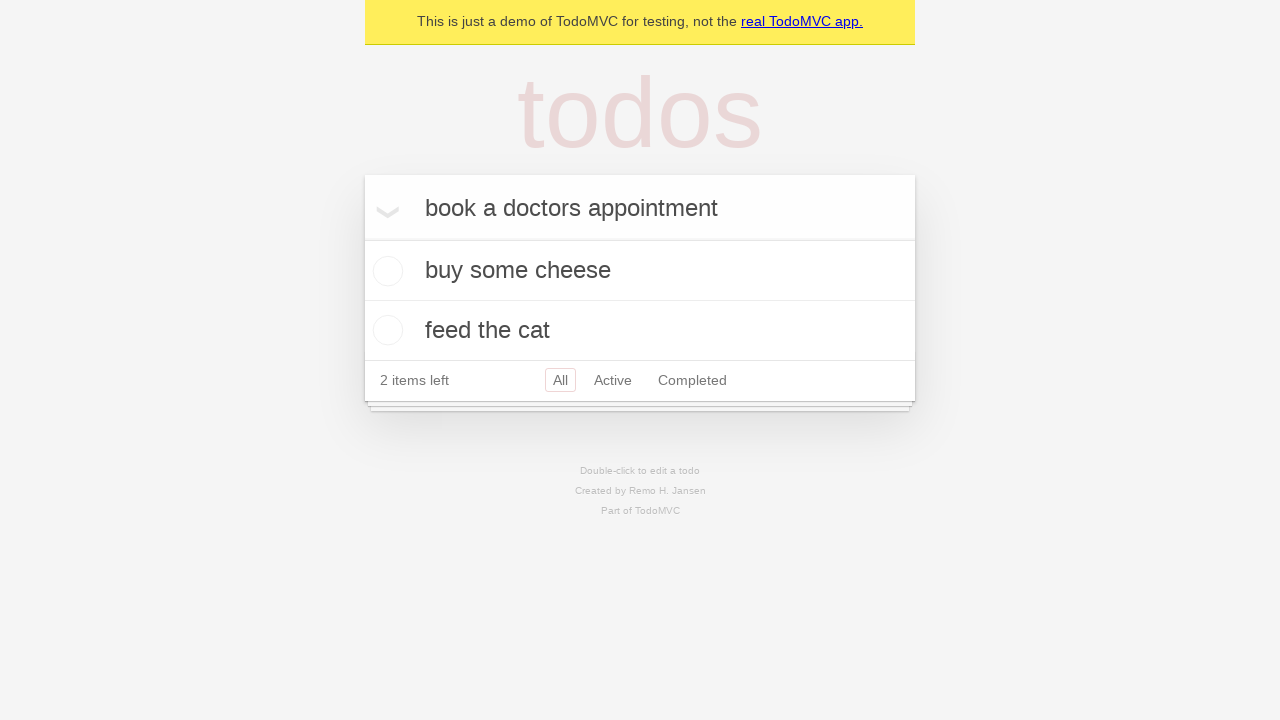

Pressed Enter to add third todo item on internal:attr=[placeholder="What needs to be done?"i]
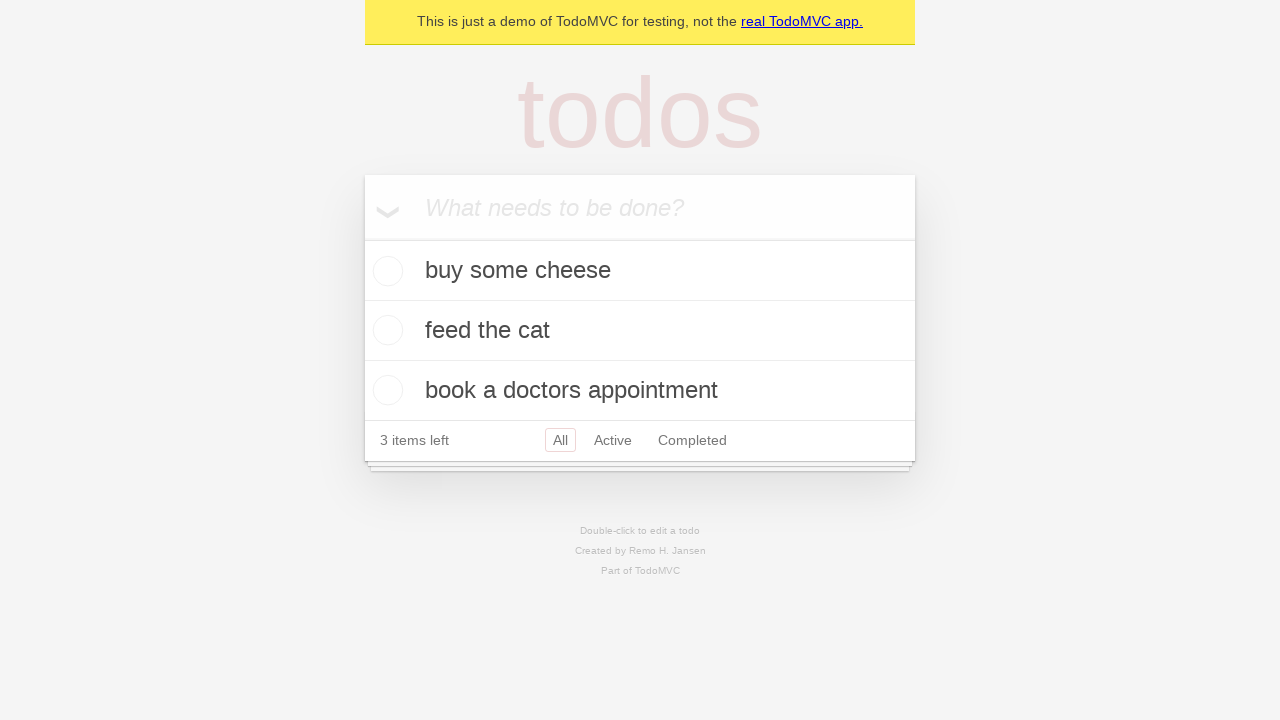

Checked the first todo item as completed at (385, 271) on .todo-list li .toggle >> nth=0
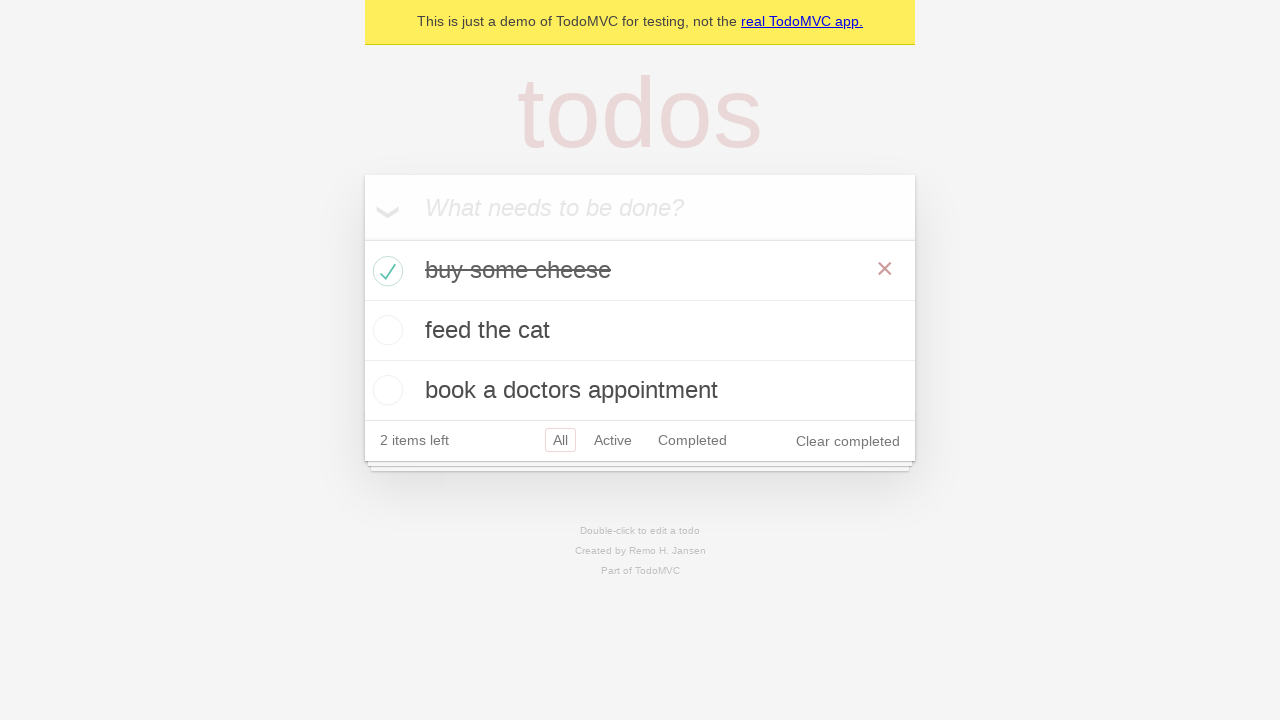

Verified 'Clear completed' button appeared
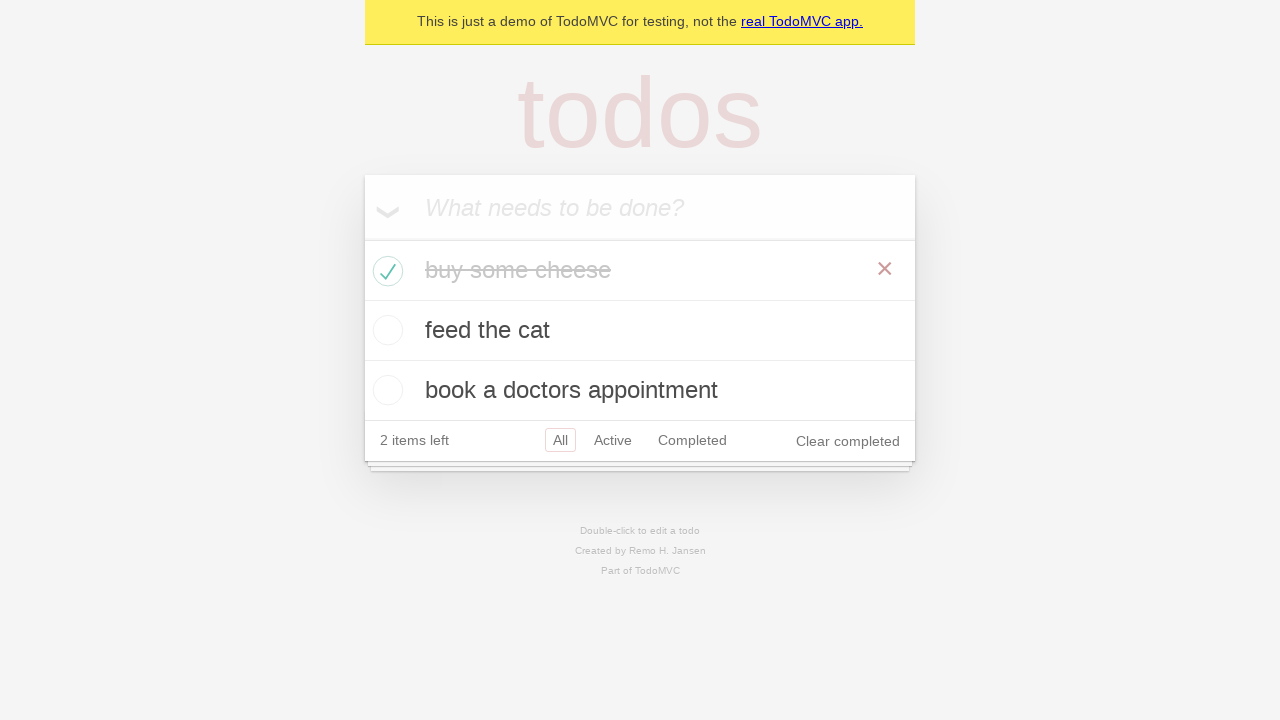

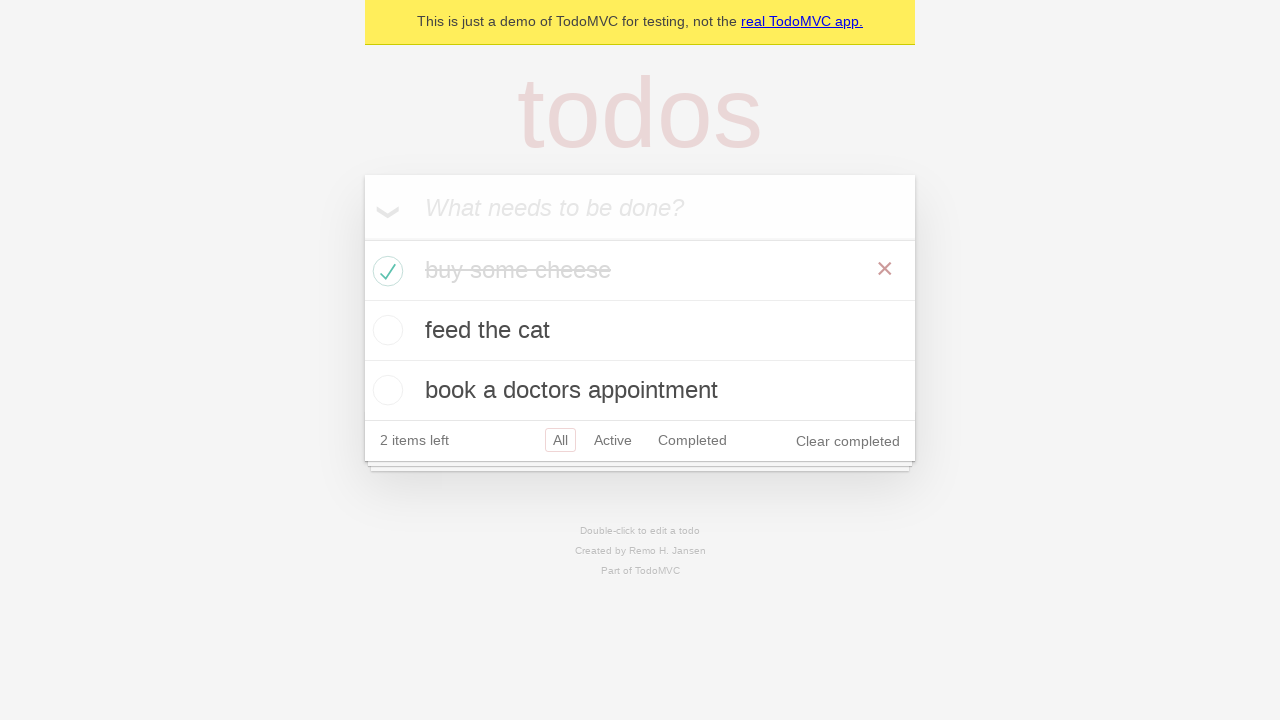